Navigates to the OrangeHRM demo site and verifies that links are present on the page by waiting for anchor elements to load.

Starting URL: https://opensource-demo.orangehrmlive.com/

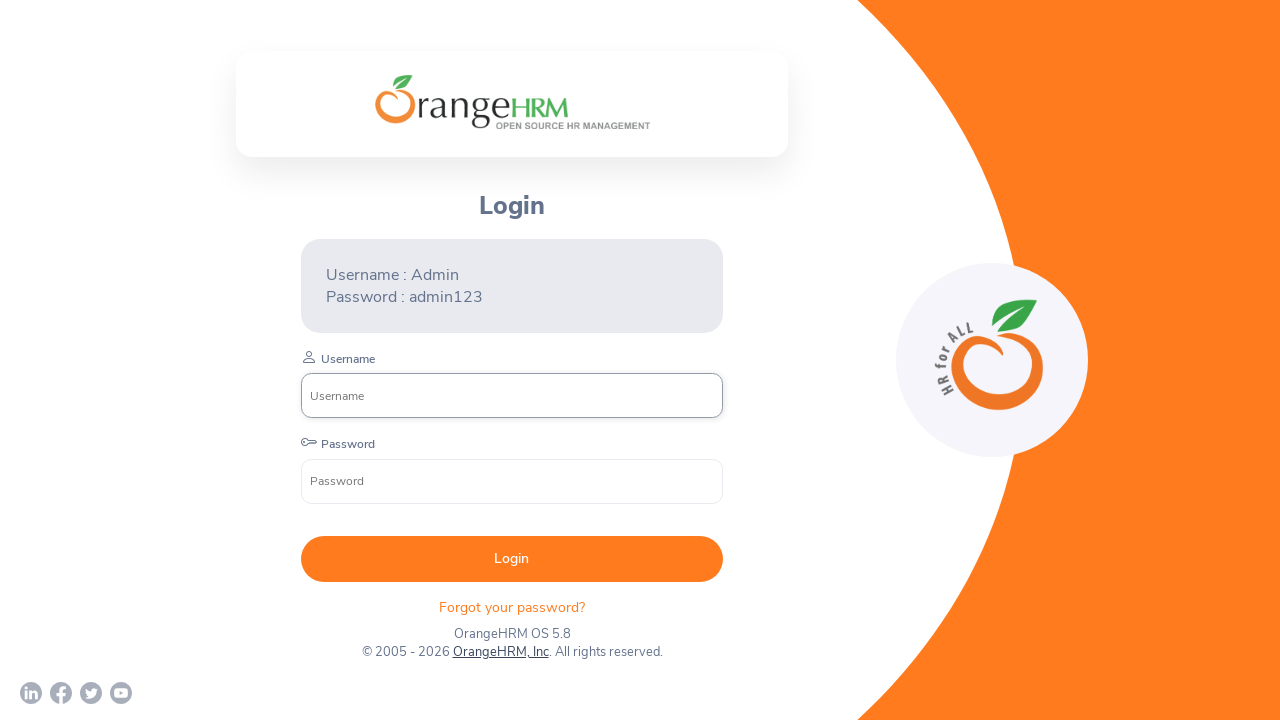

Waited for anchor elements to load on OrangeHRM demo site
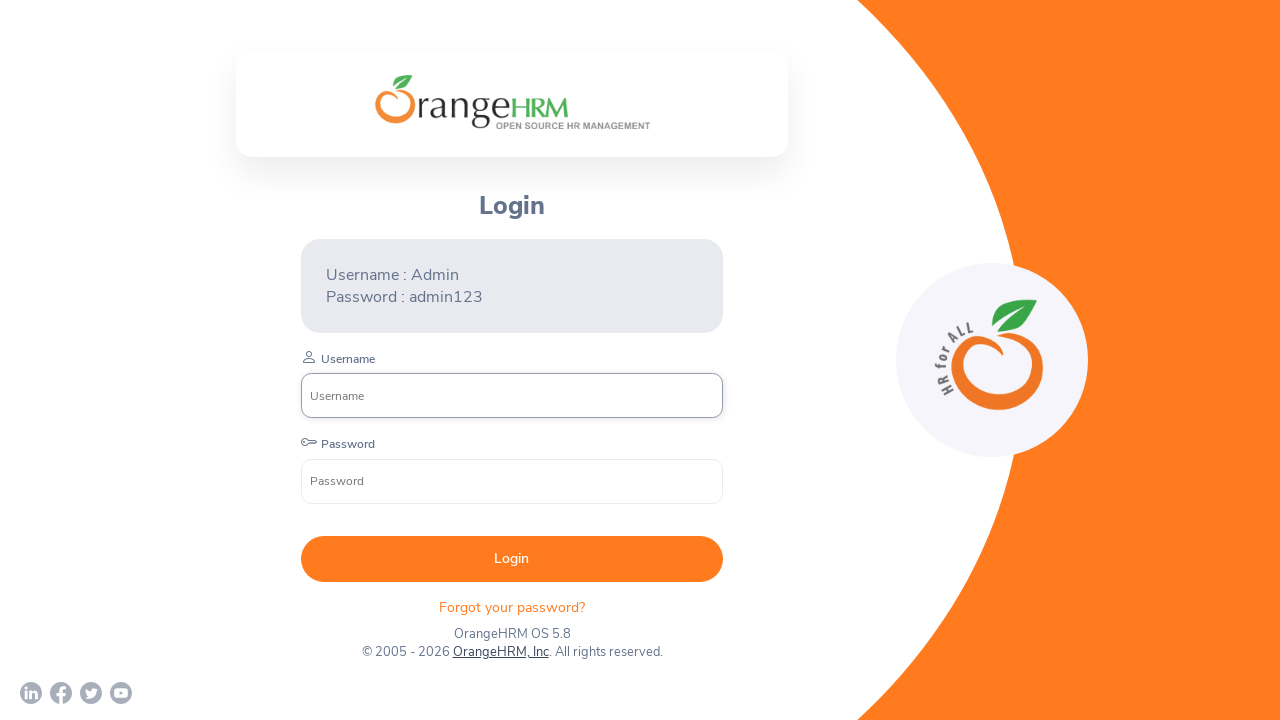

Located all anchor elements on the page
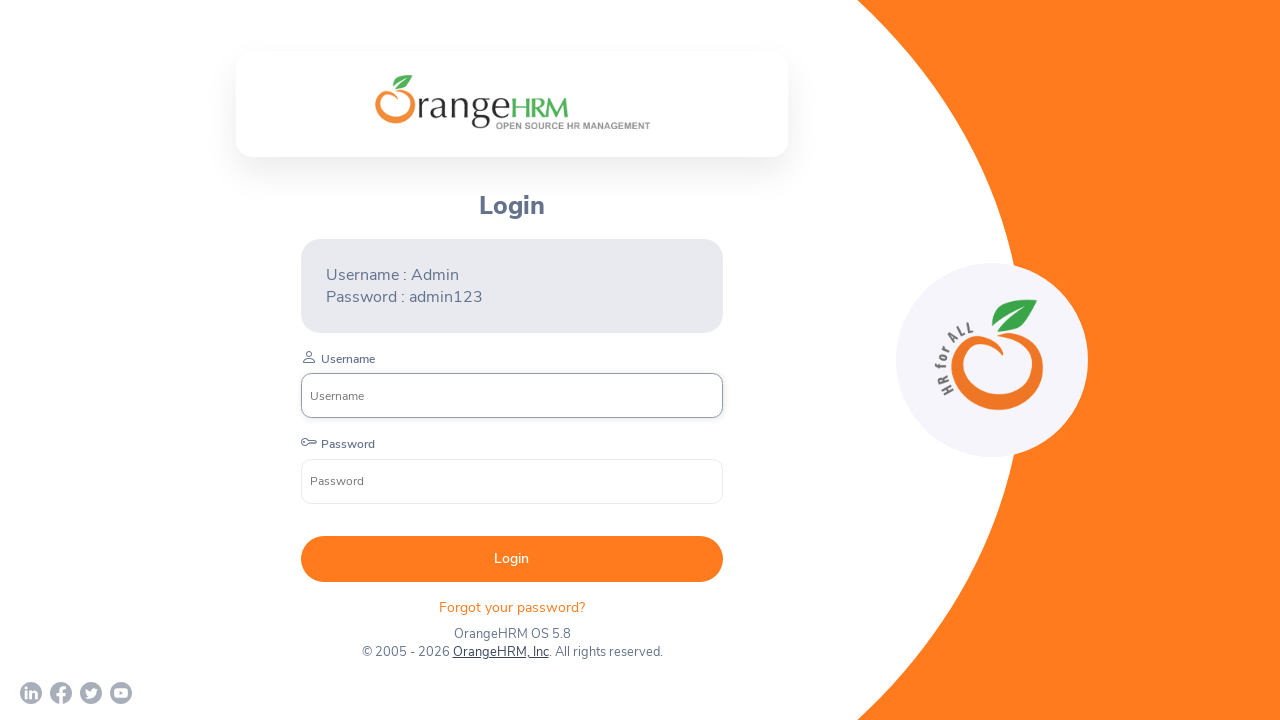

Verified that at least one link is present on the page
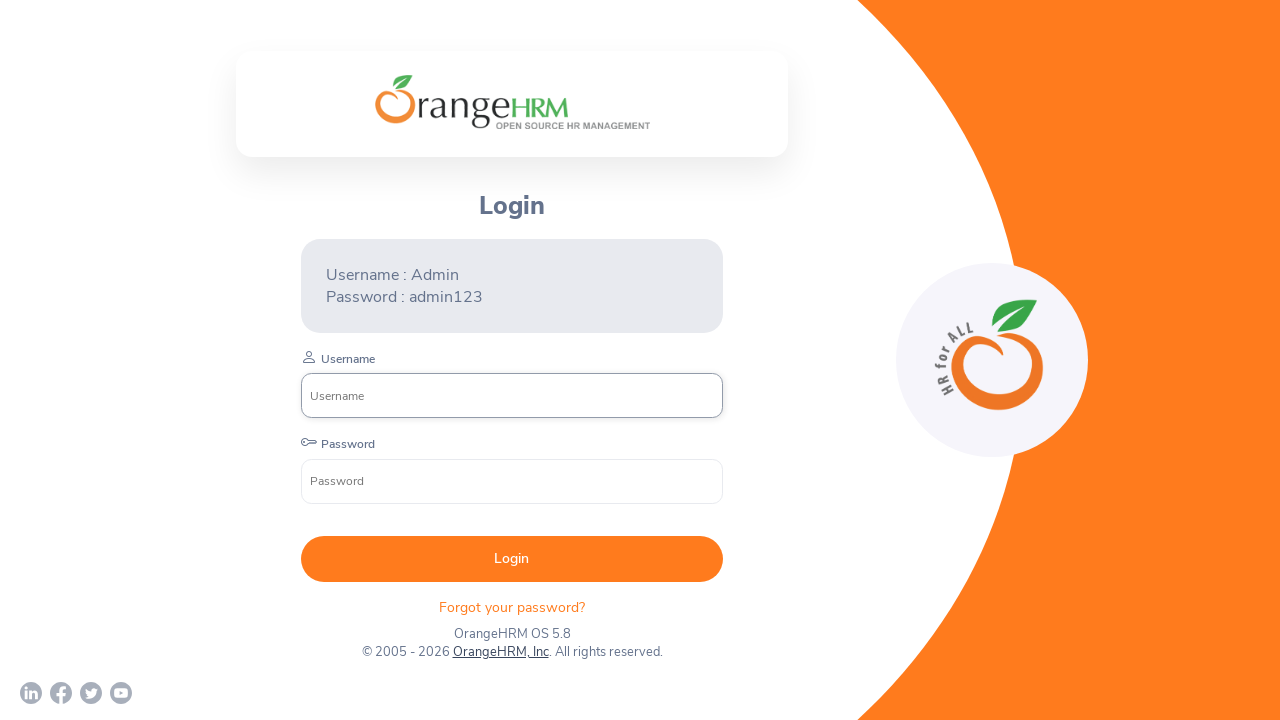

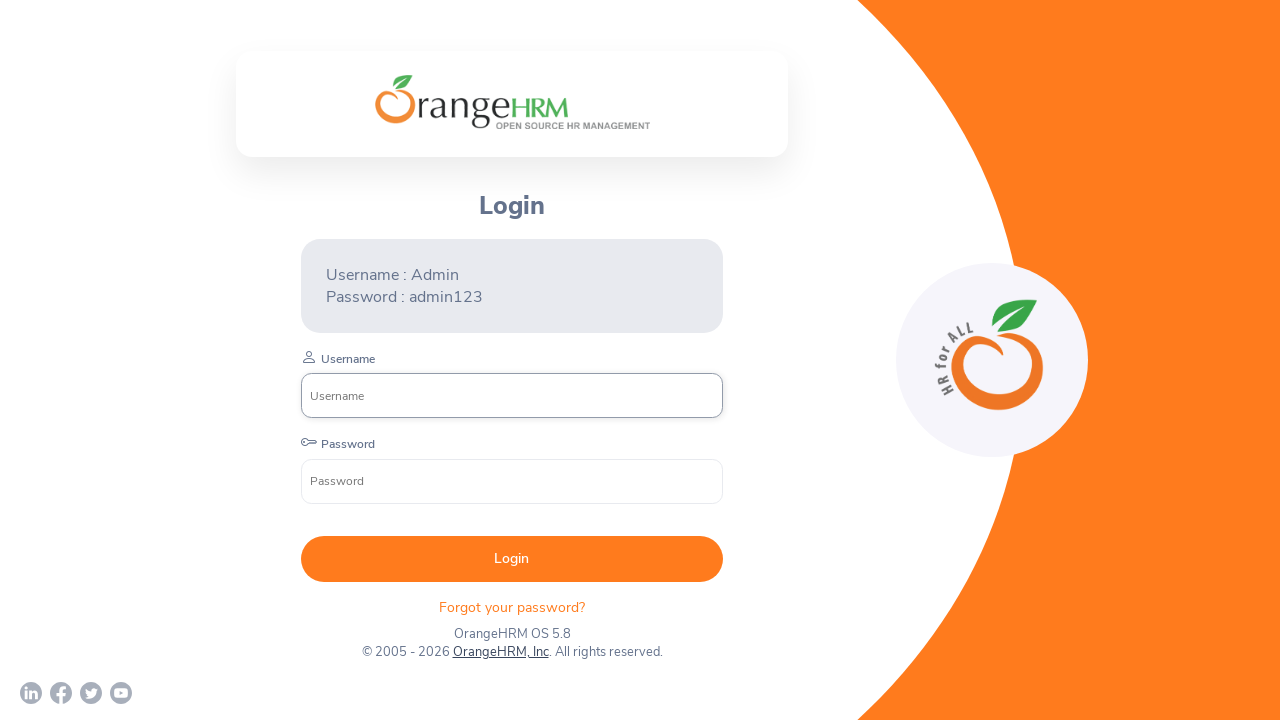